Tests interaction with a scrollable table by verifying table data and total amount calculation

Starting URL: https://rahulshettyacademy.com/AutomationPractice/

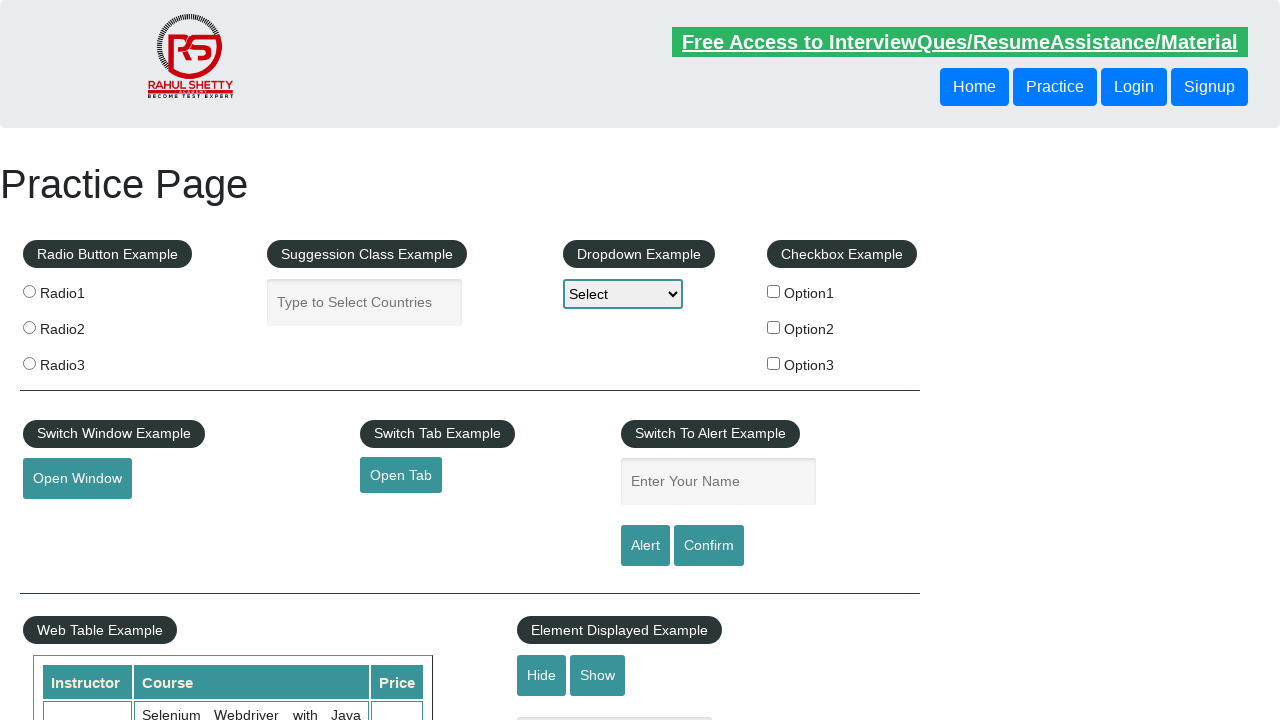

Scrolled to fixed header table
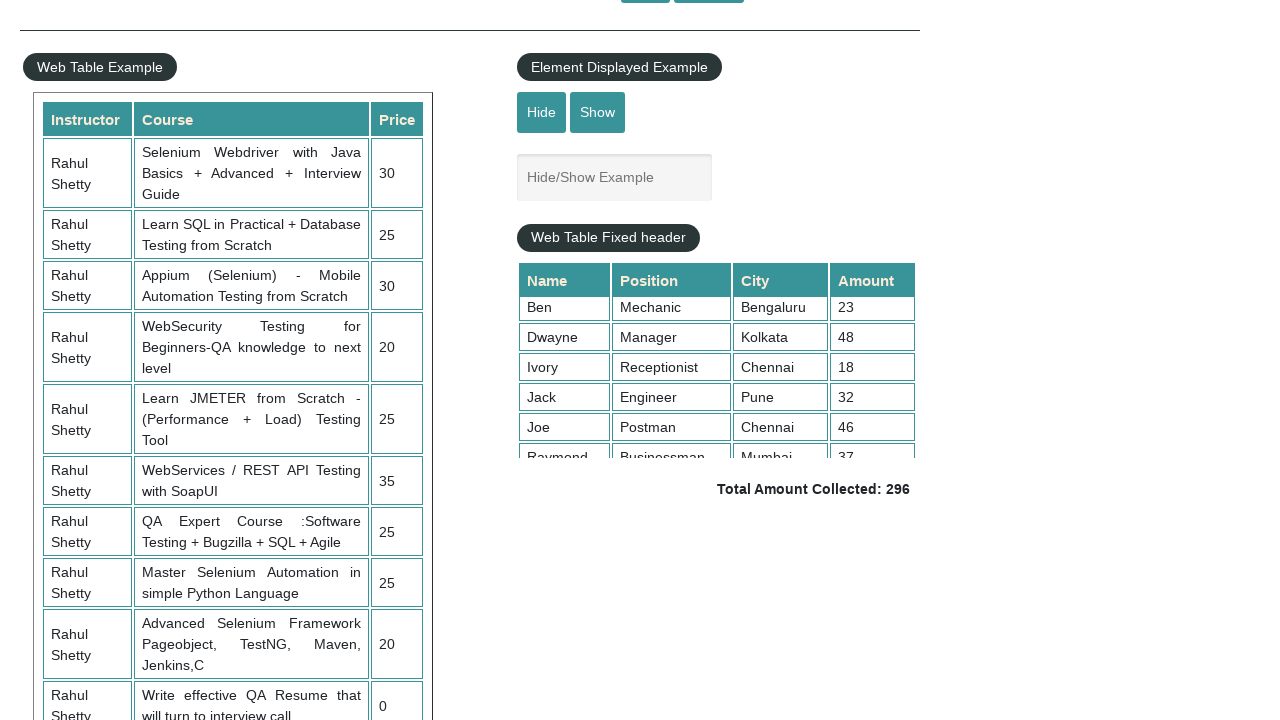

Table rows are now visible
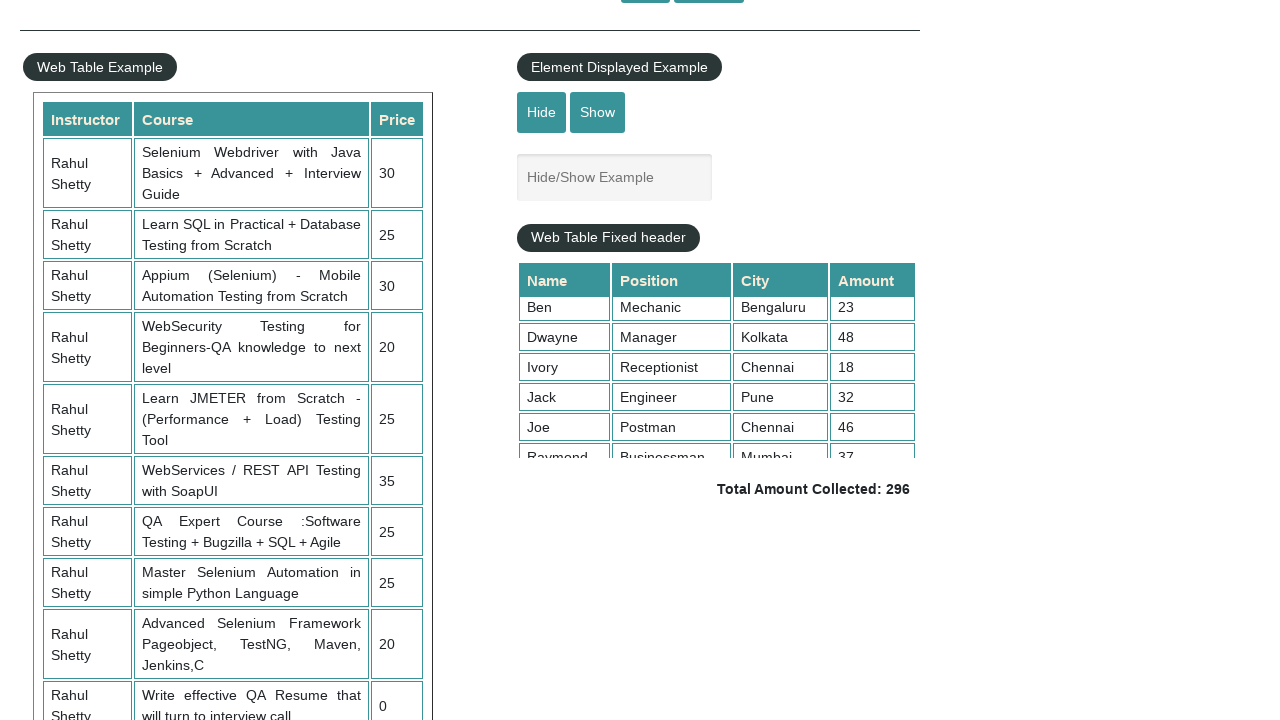

Total amount element is present
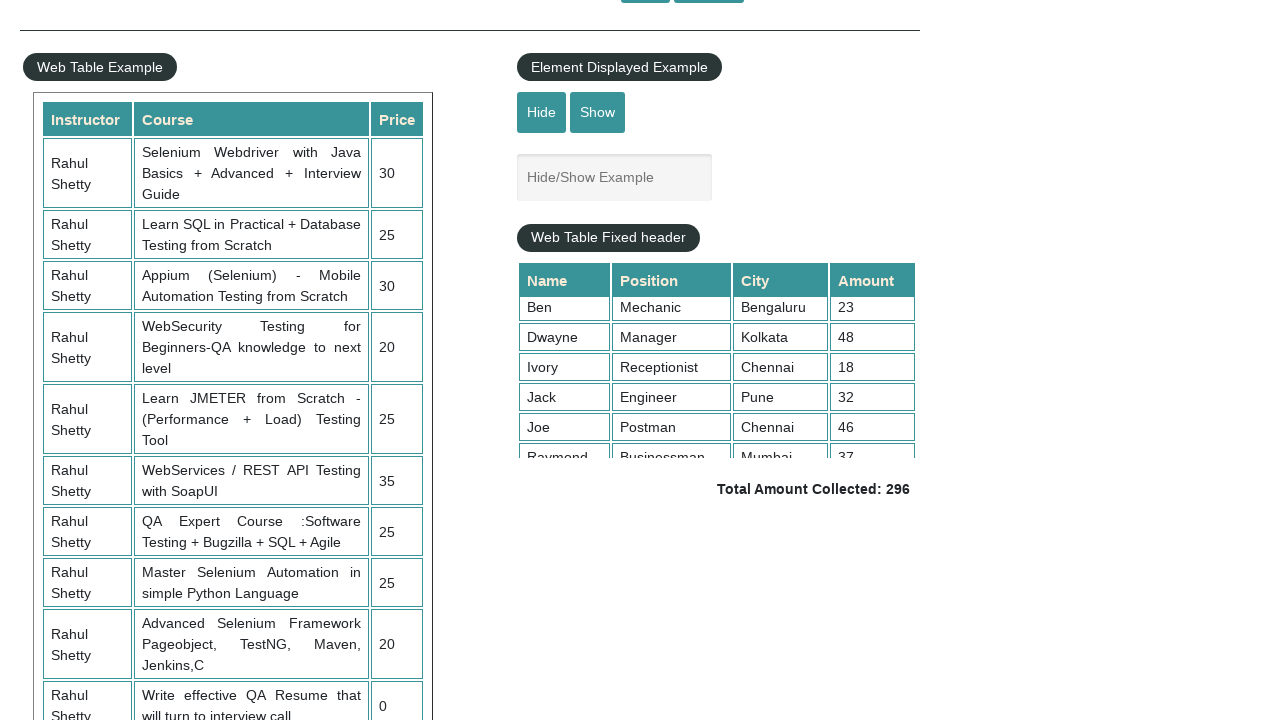

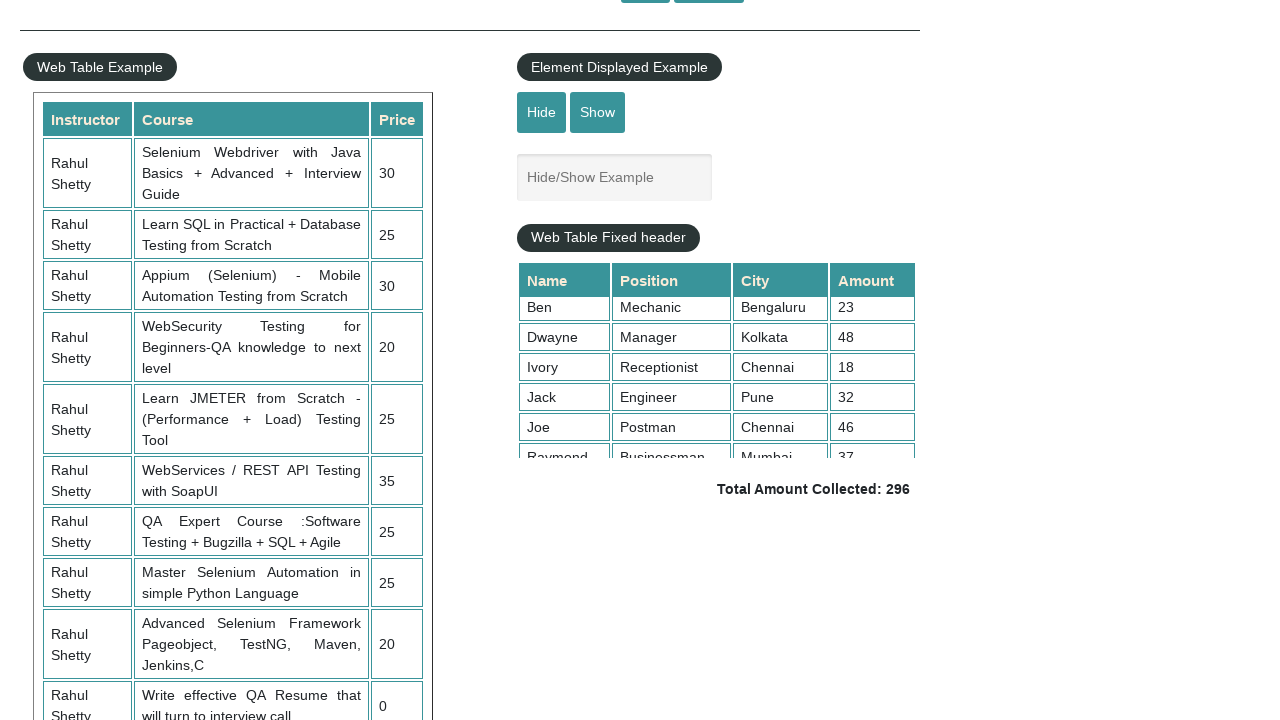